Navigates to W3Schools HTML forms tutorial page and retrieves the default value of the firstname input field

Starting URL: https://www.w3schools.com/html/html_forms.asp

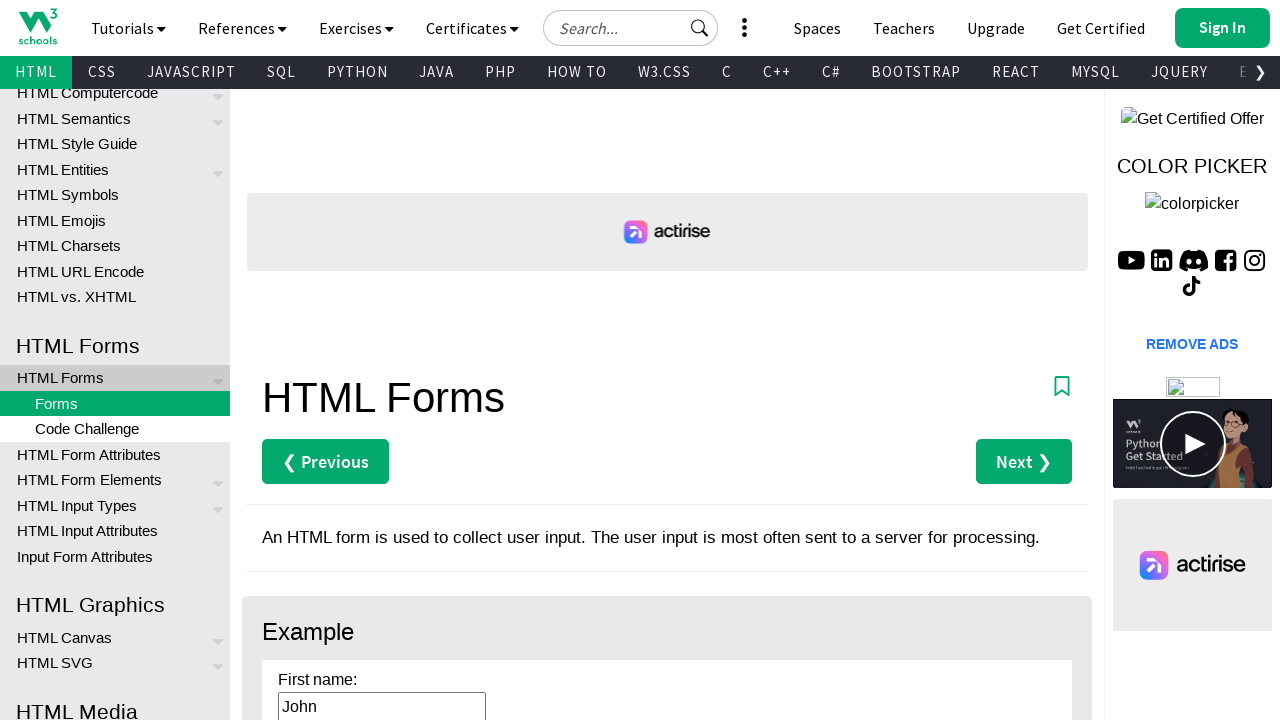

Navigated to W3Schools HTML forms tutorial page
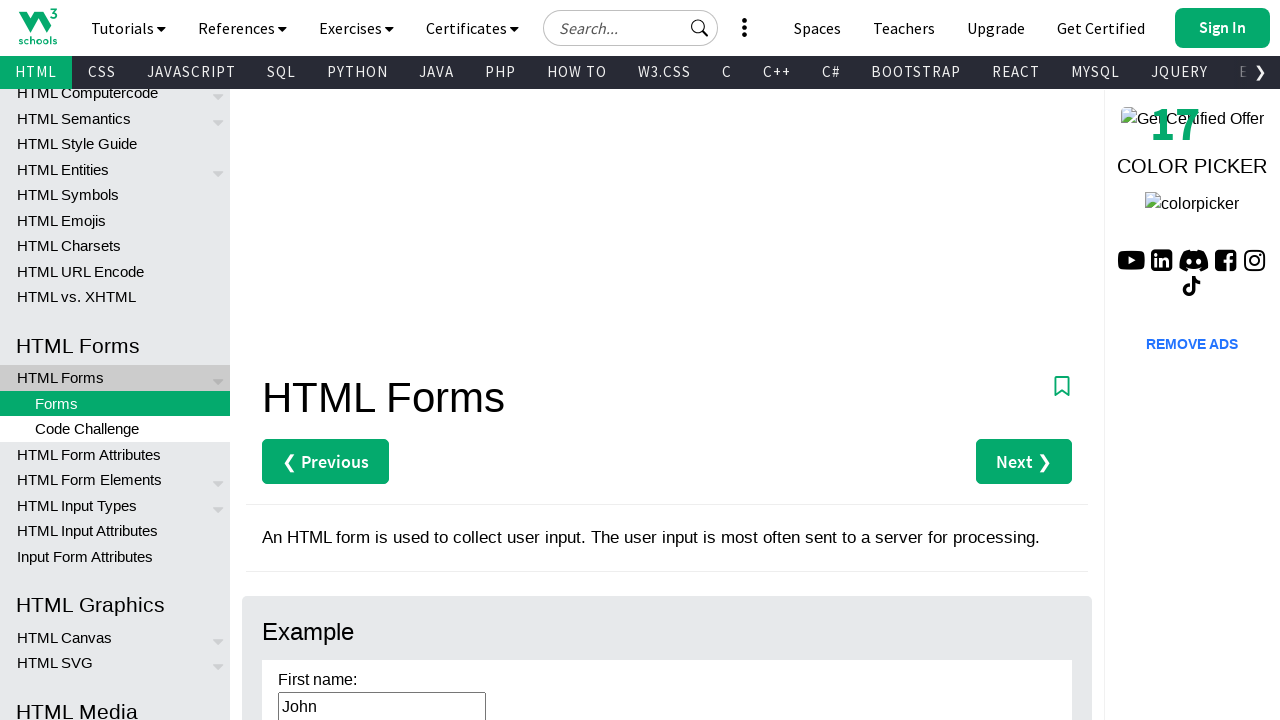

Waited for firstname input field to be present
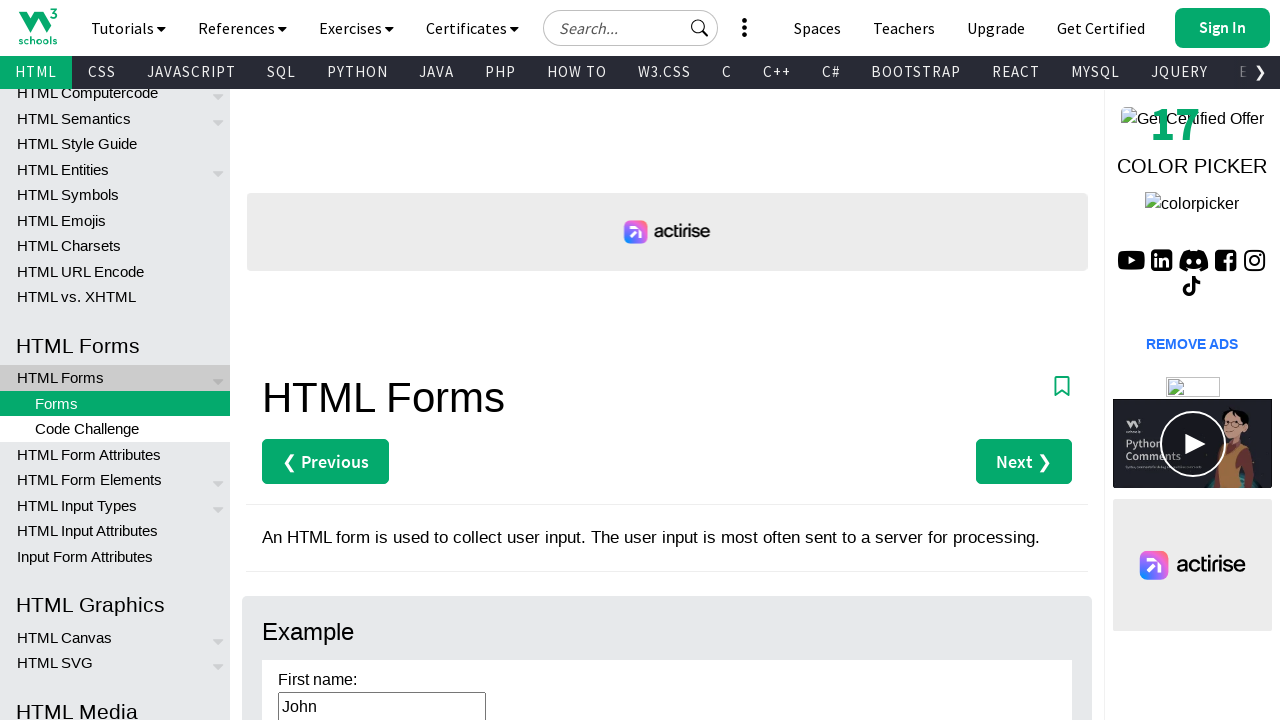

Retrieved default value of firstname input field: 'John'
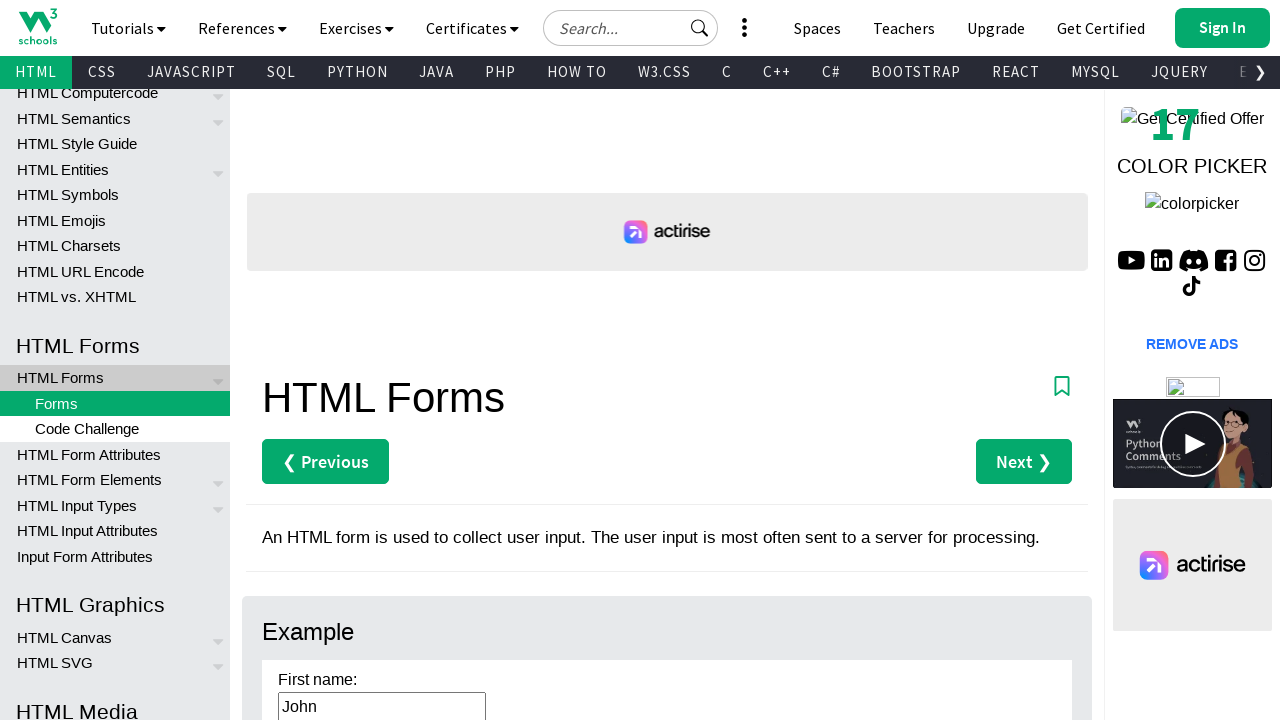

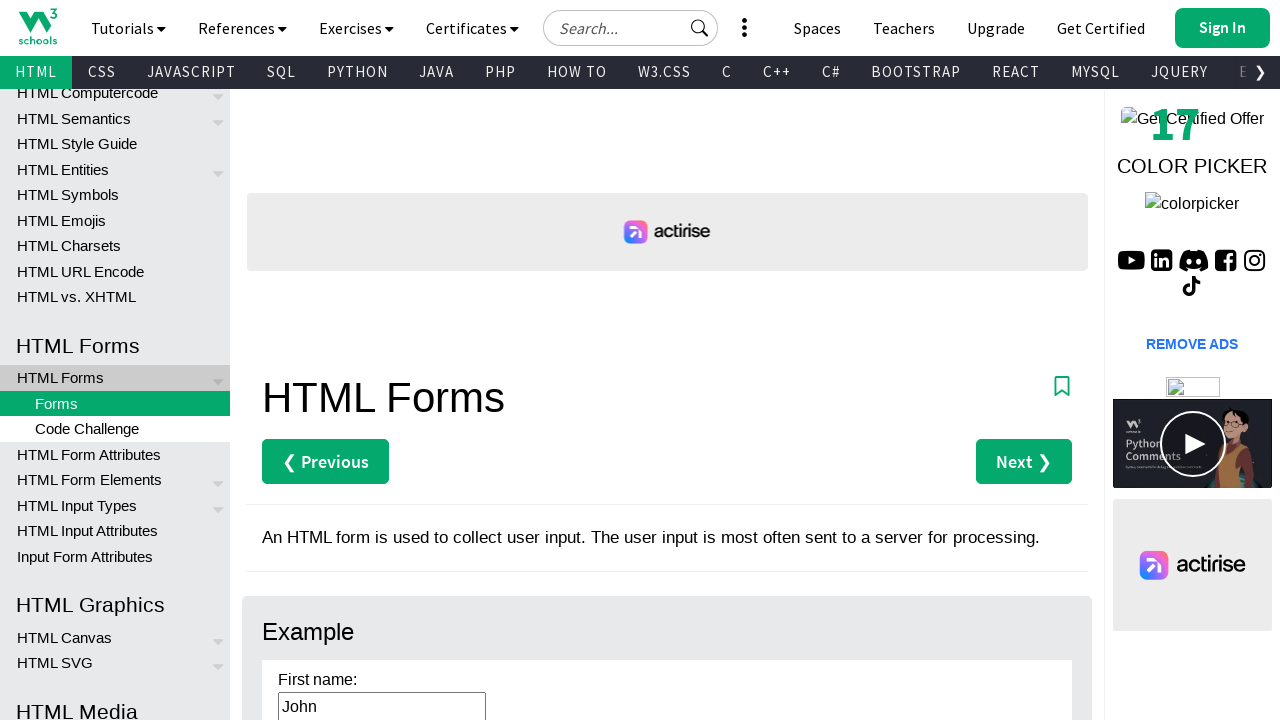